Tests alternative wait strategies for AJAX requests by clicking a trigger button and waiting for network idle before verifying the response text

Starting URL: http://uitestingplayground.com/ajax

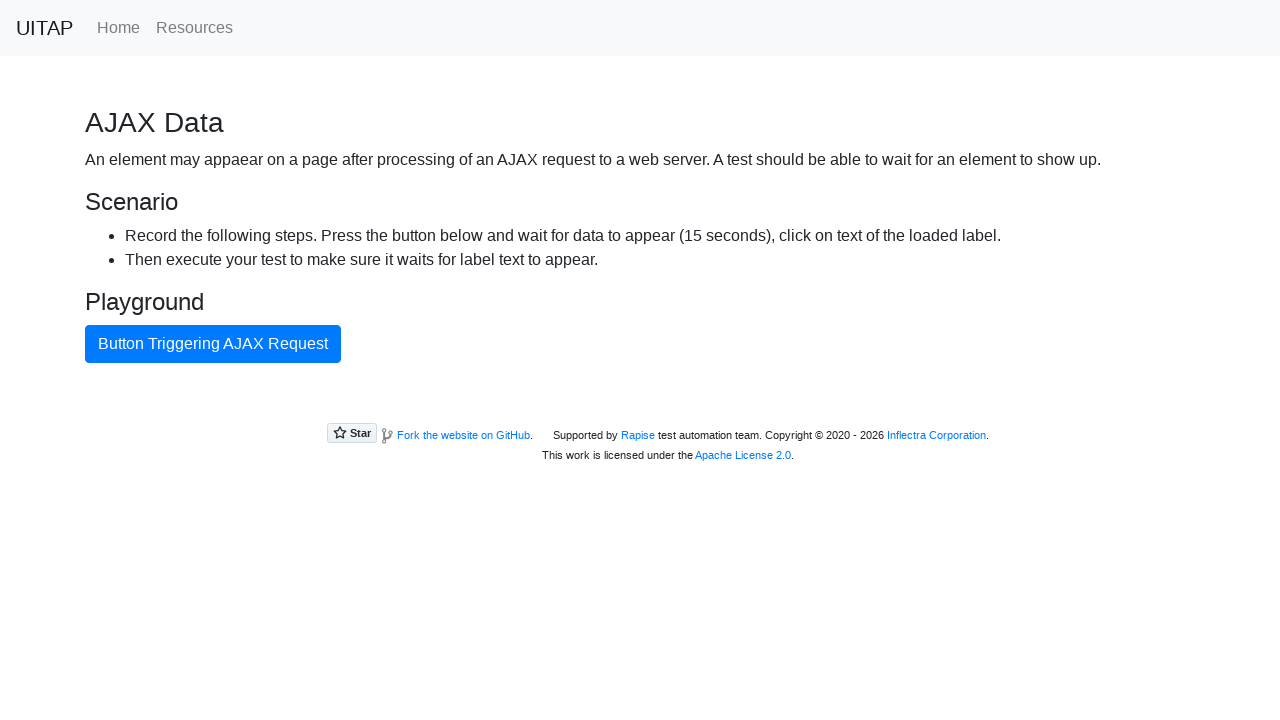

Clicked button triggering AJAX request at (213, 344) on internal:text="Button Triggering AJAX Request"i
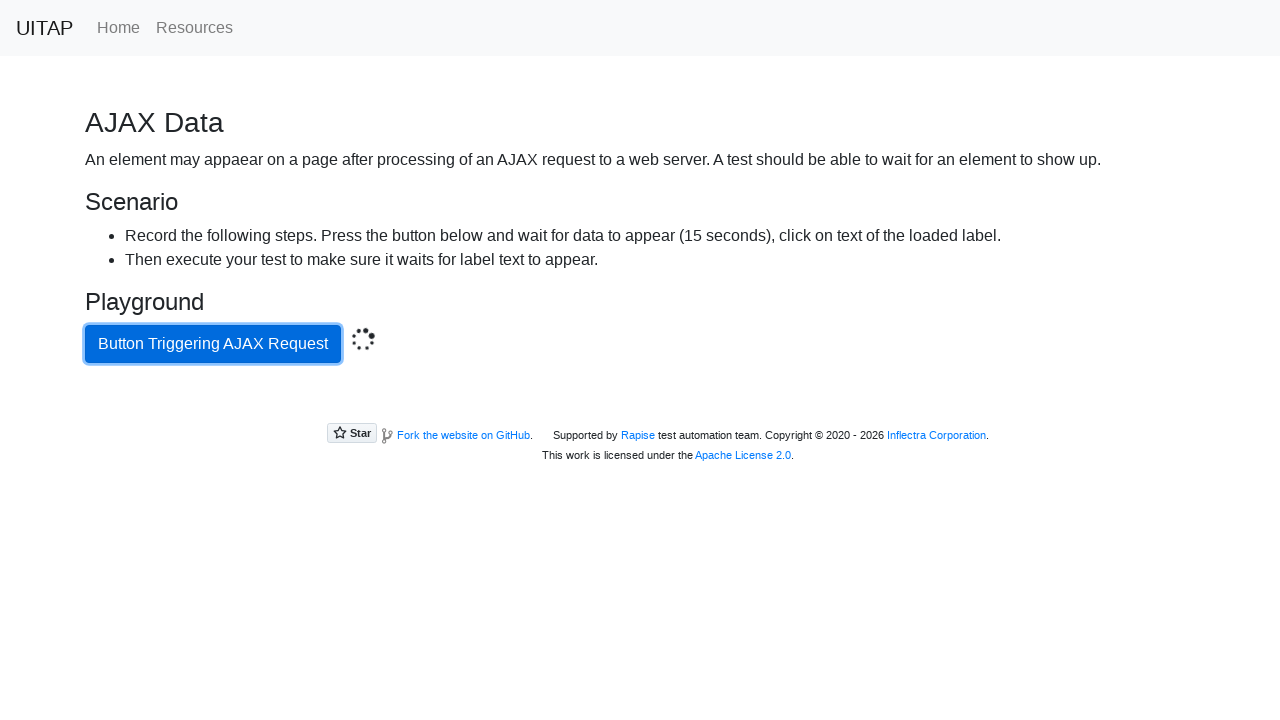

Waited for network idle state after AJAX request
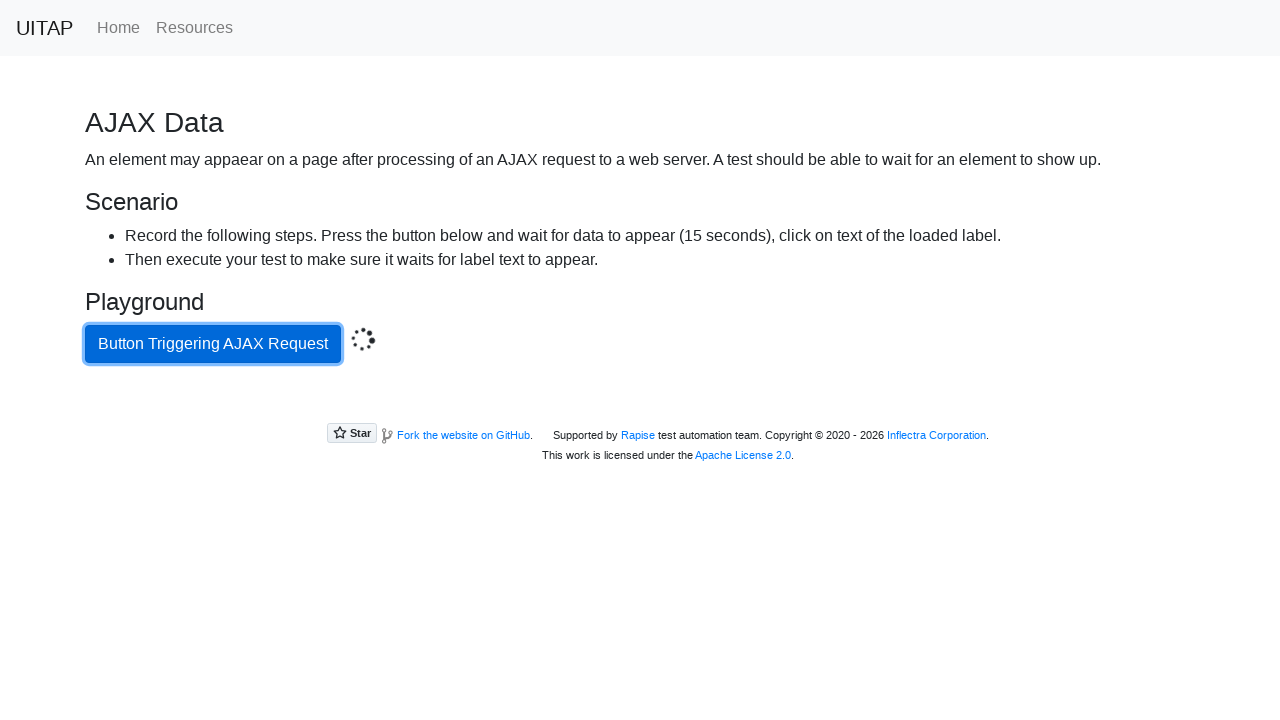

Located success message element
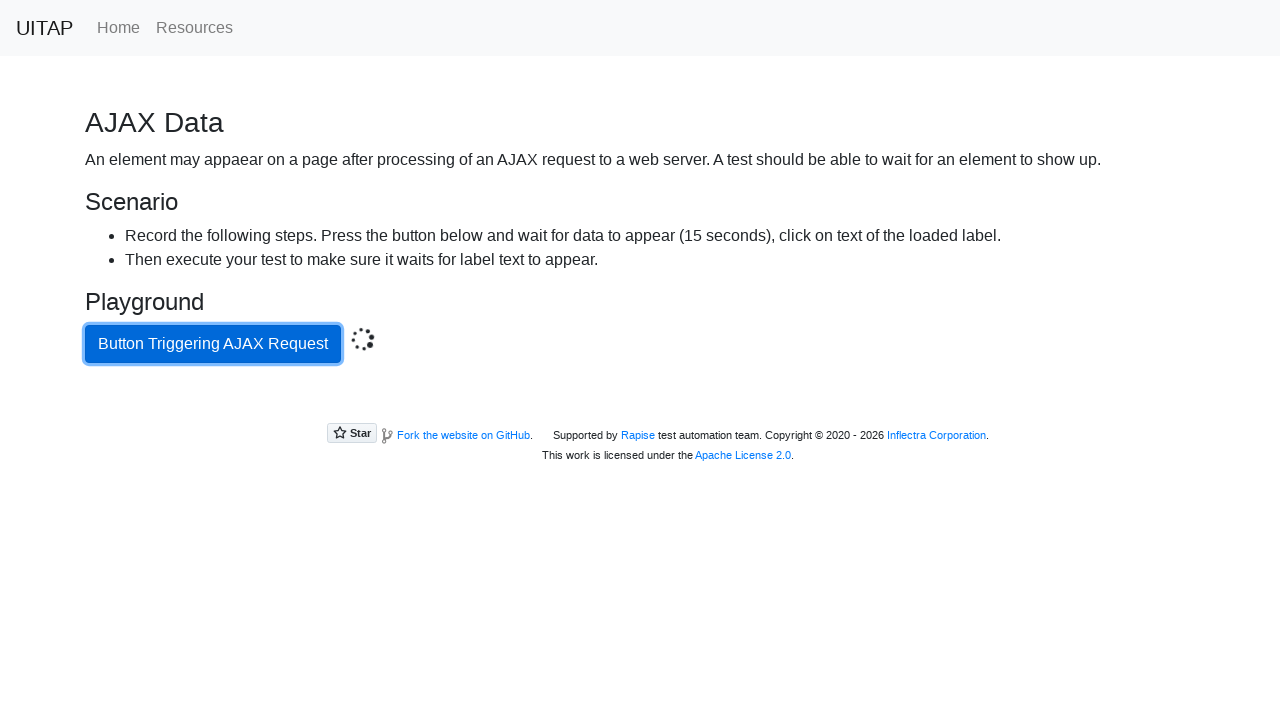

Retrieved text content from success message
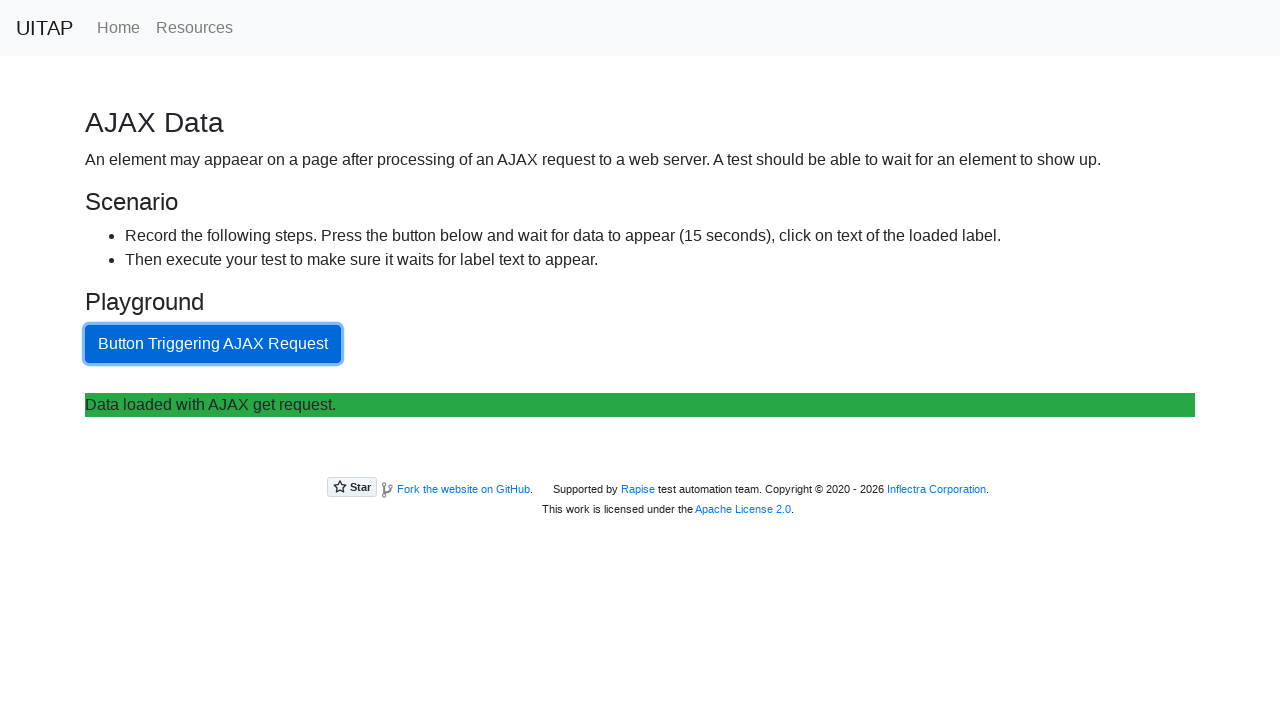

Verified success message text matches expected value
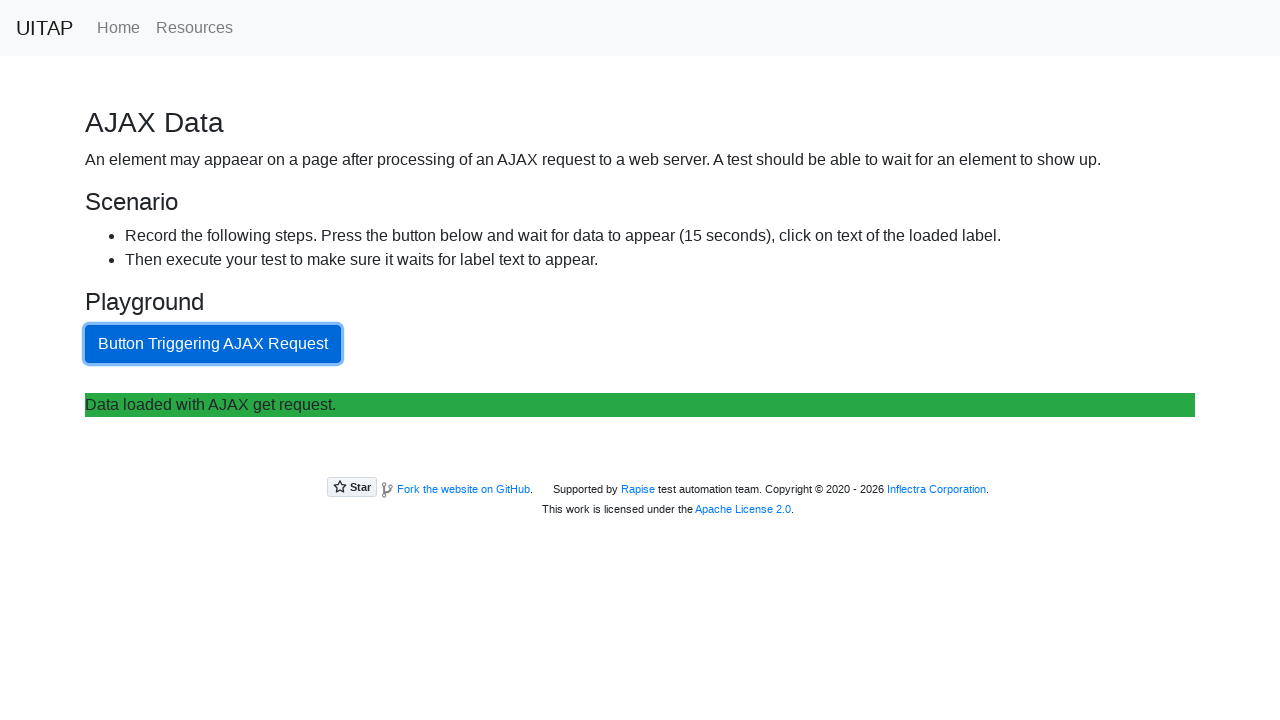

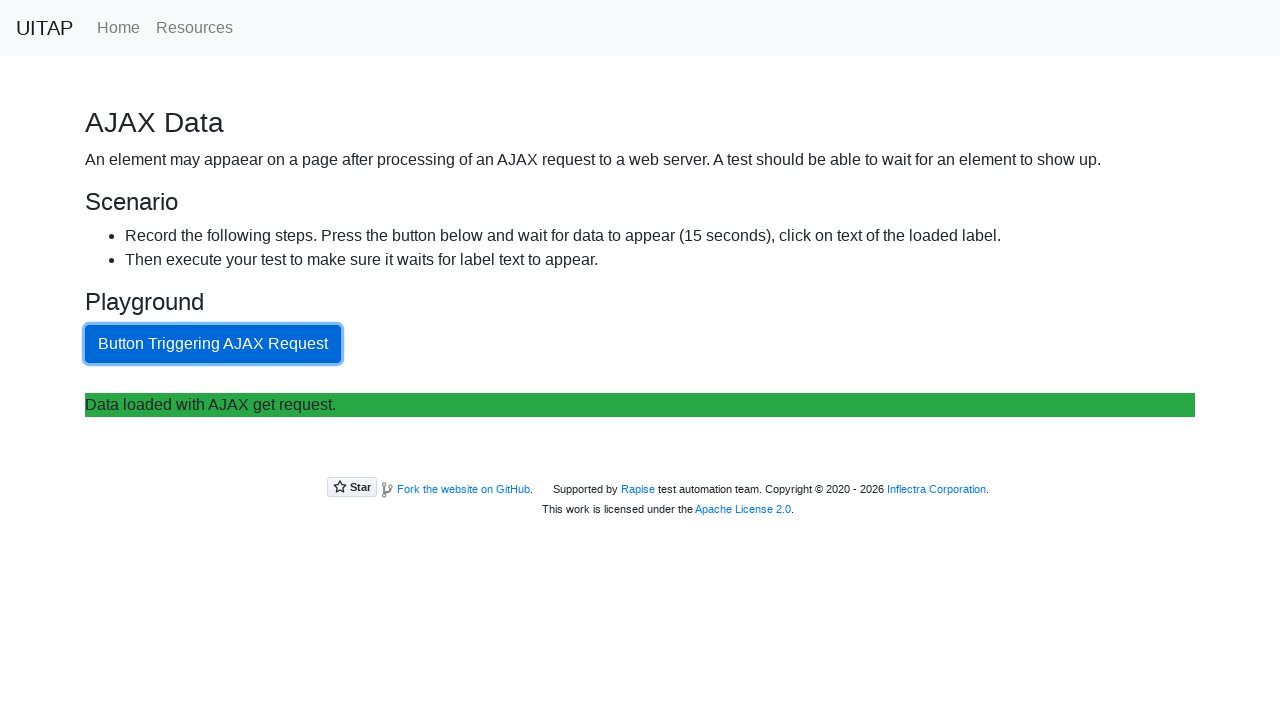